Validates that after making a move, the opponent (computer) also makes a move

Starting URL: https://www.gamesforthebrain.com/game/checkers/

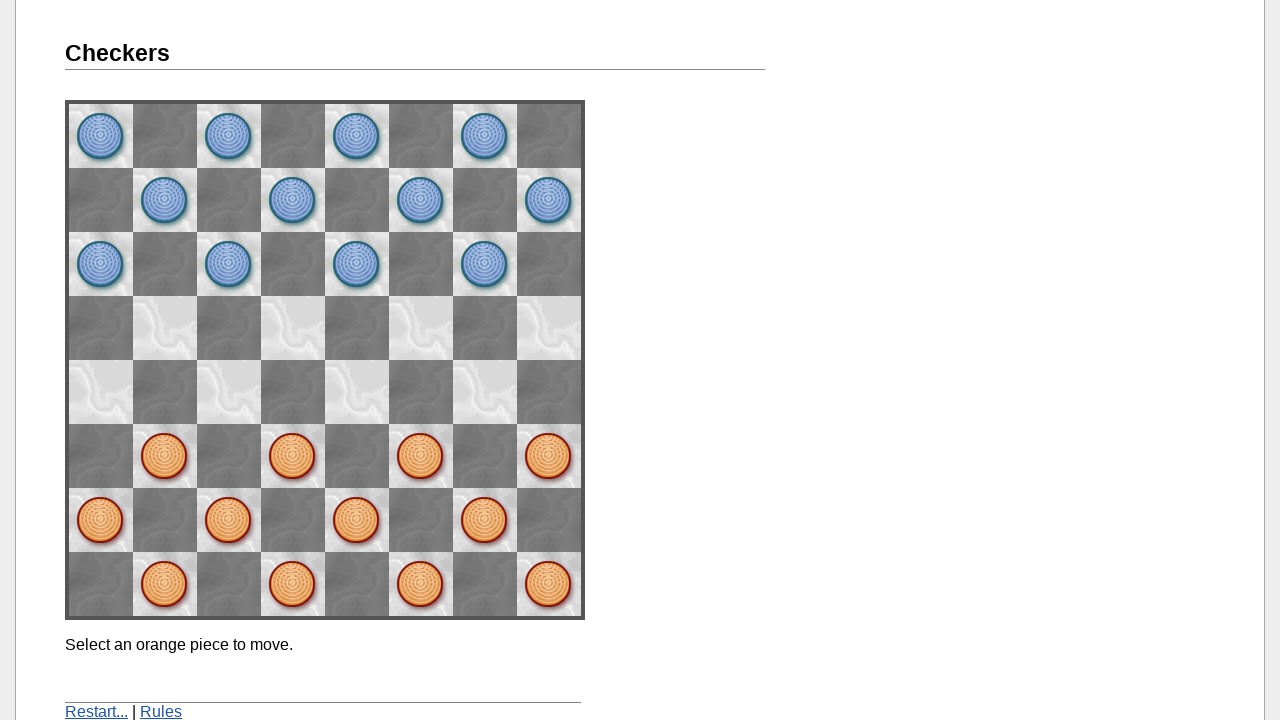

Located starting piece at space 62
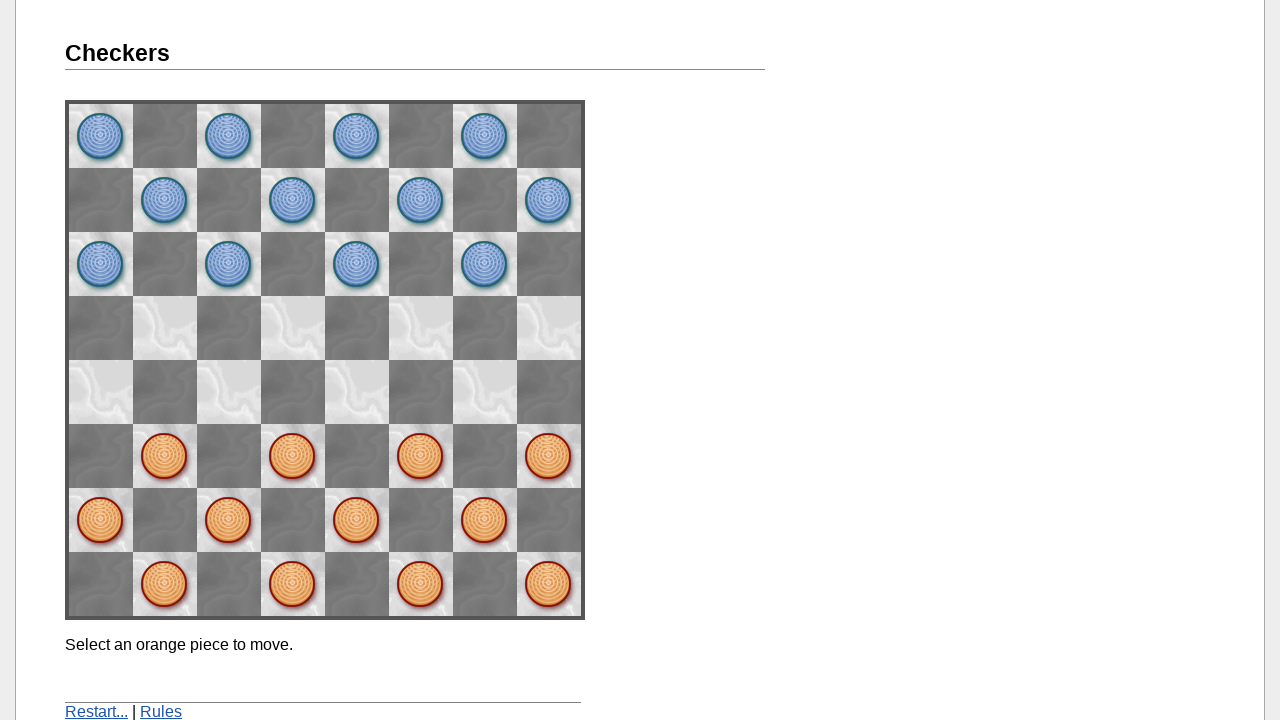

Located destination space 53
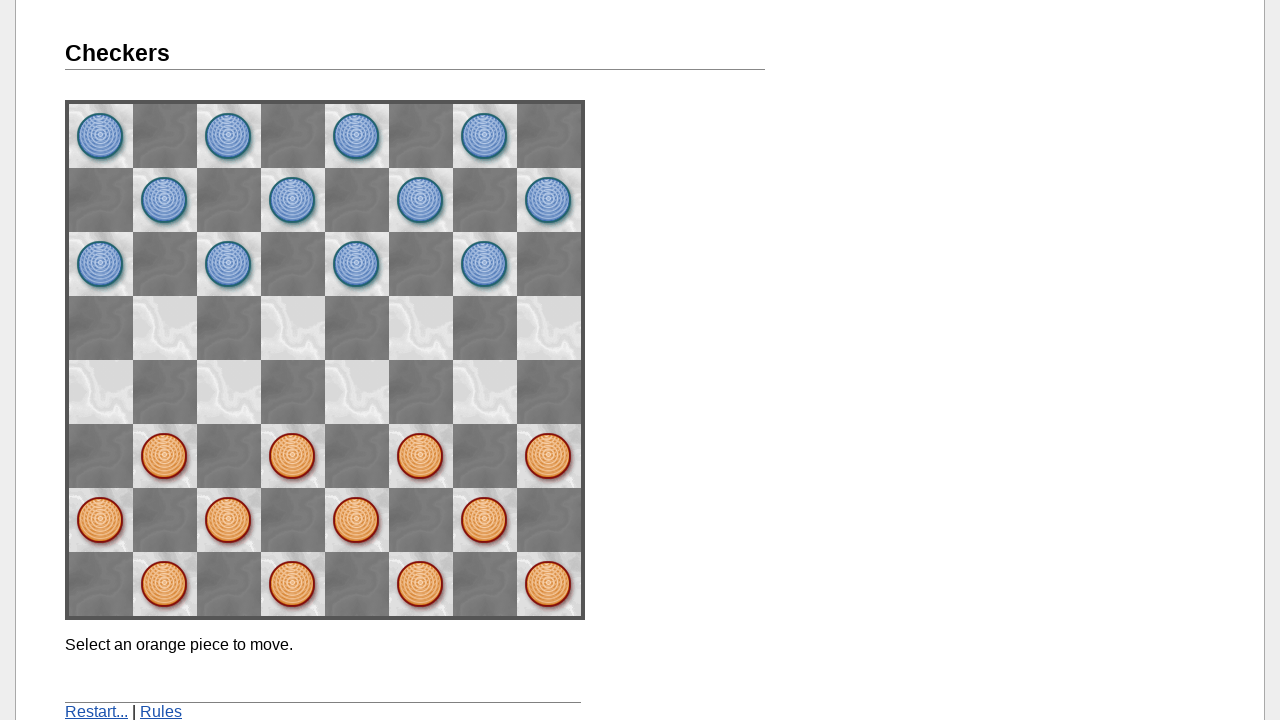

Clicked on starting piece at space 62 at (165, 456) on [name='space62']
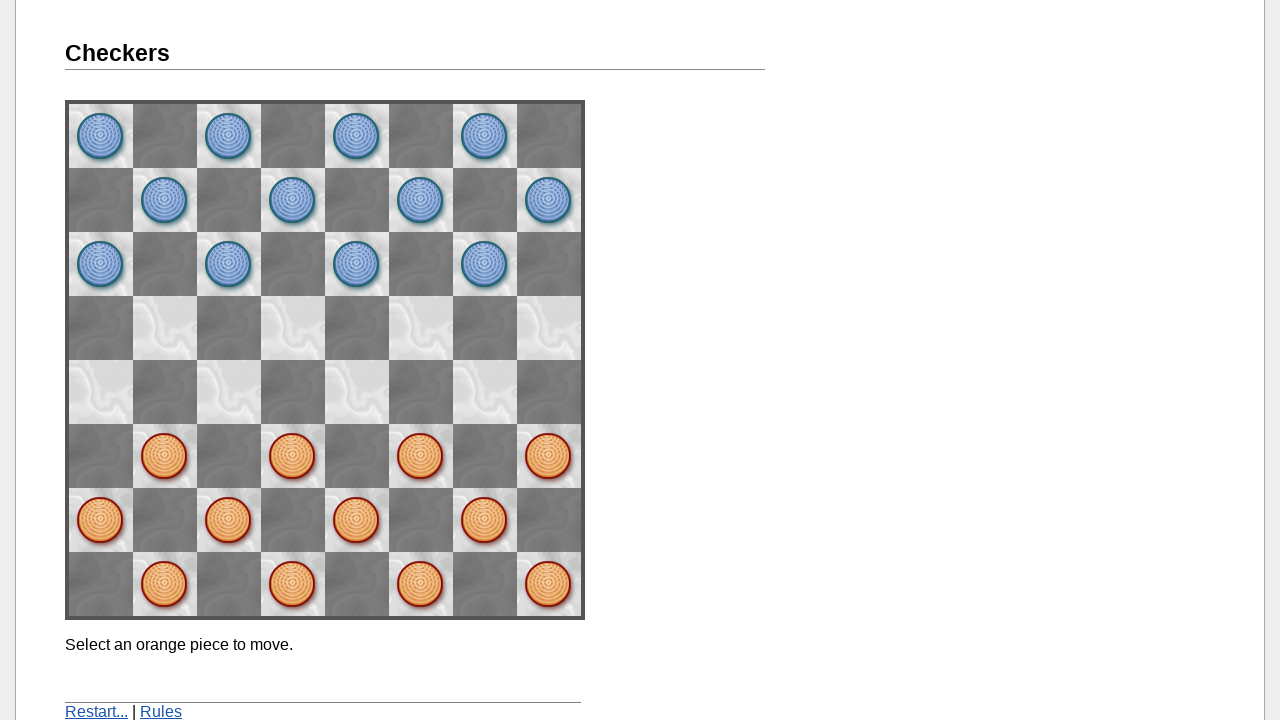

Clicked on destination space 53 to complete player's move at (229, 392) on [name='space53']
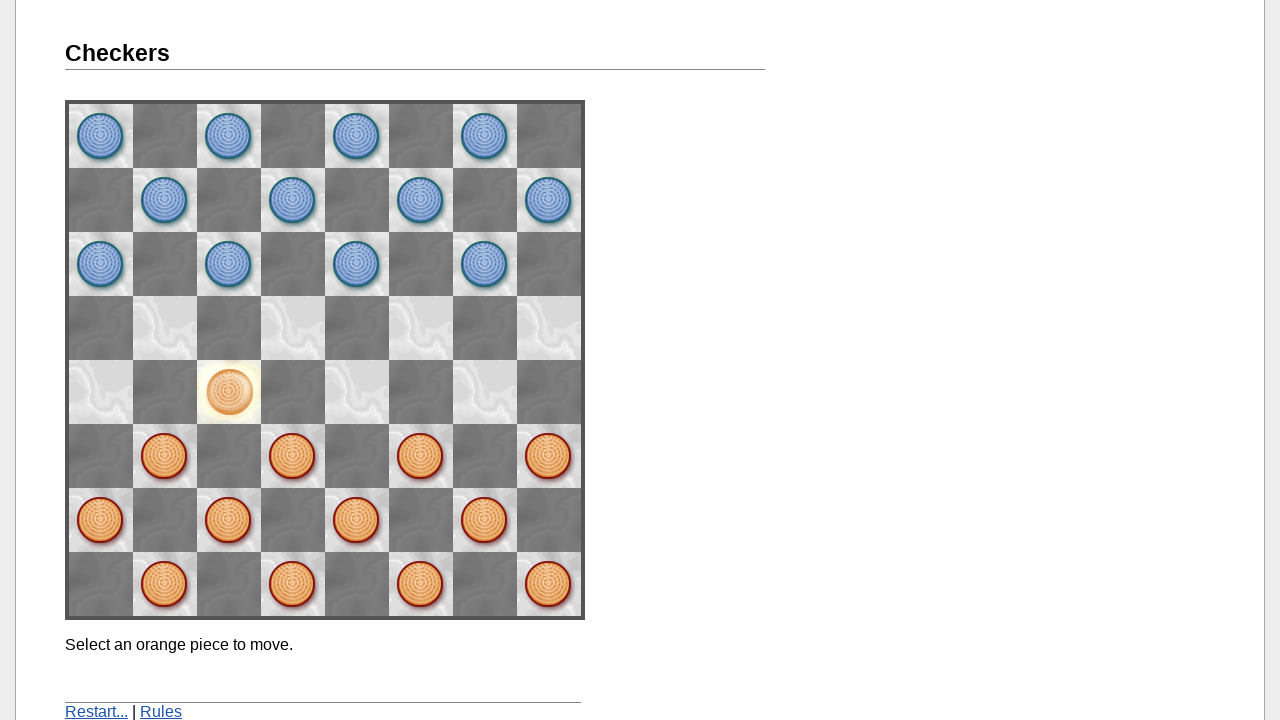

Opponent completed their move and message indicates it is player's turn again
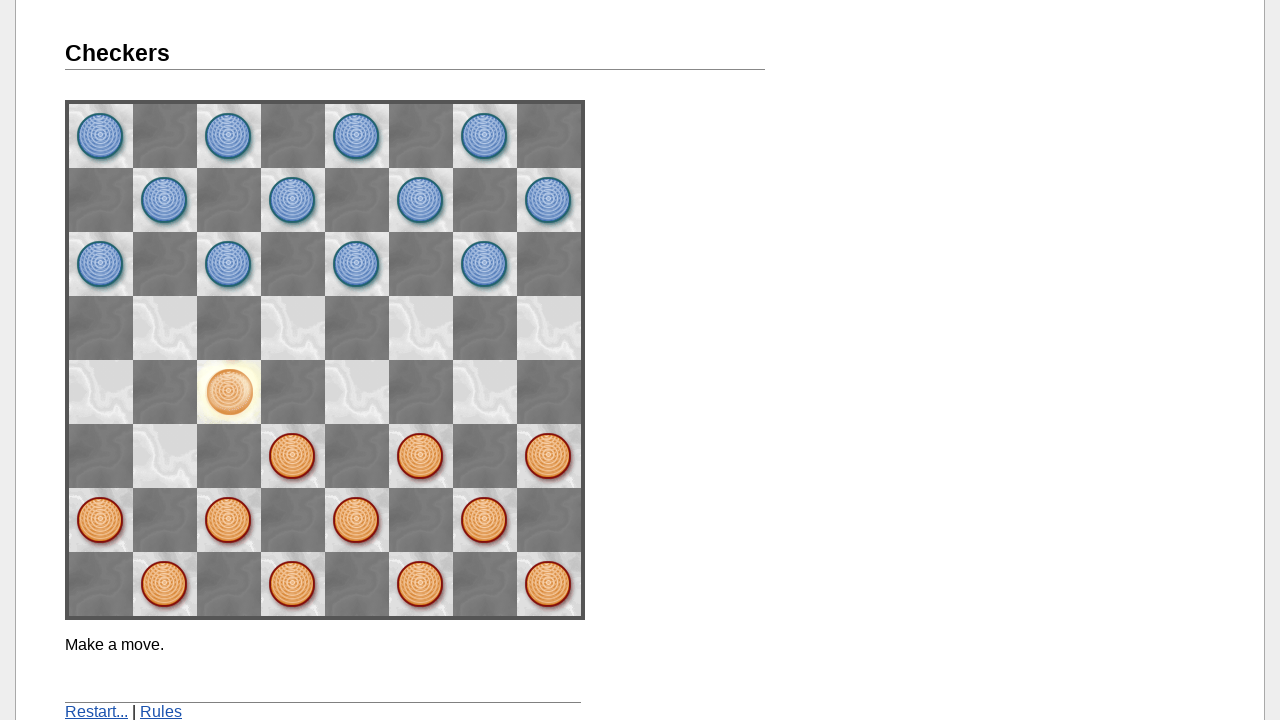

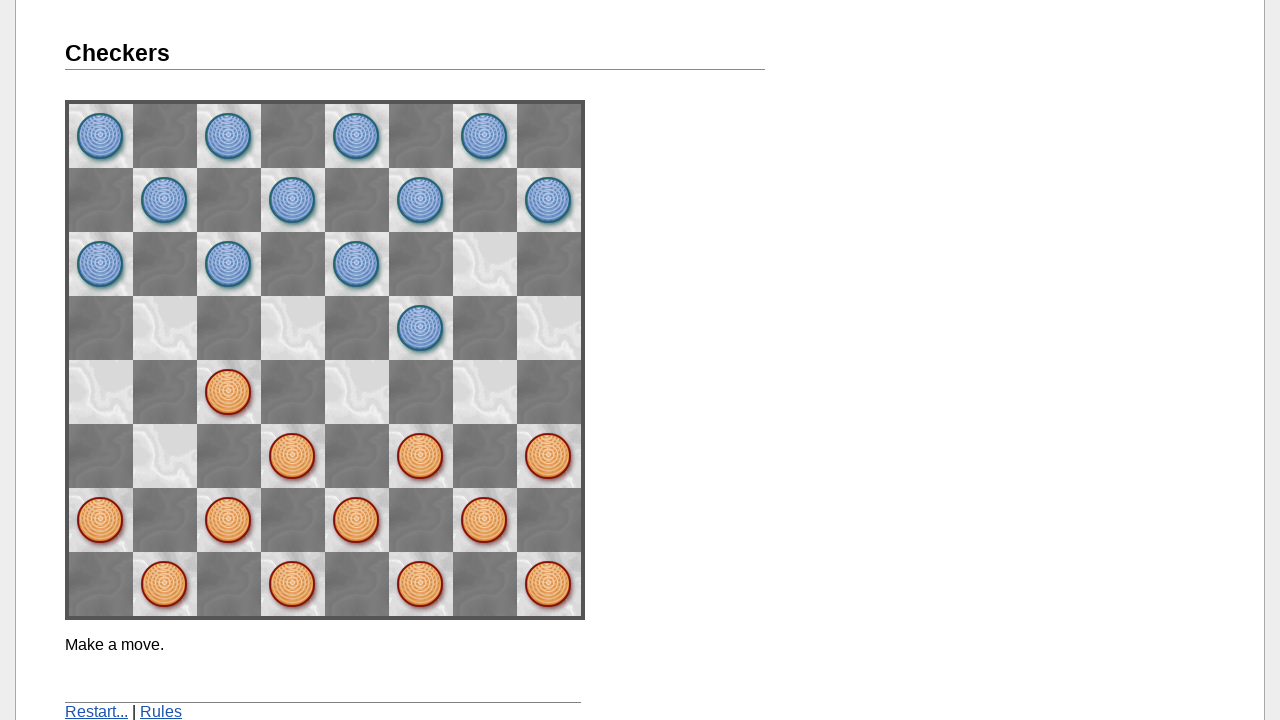